Tests that the todo counter displays the correct number of items

Starting URL: https://demo.playwright.dev/todomvc

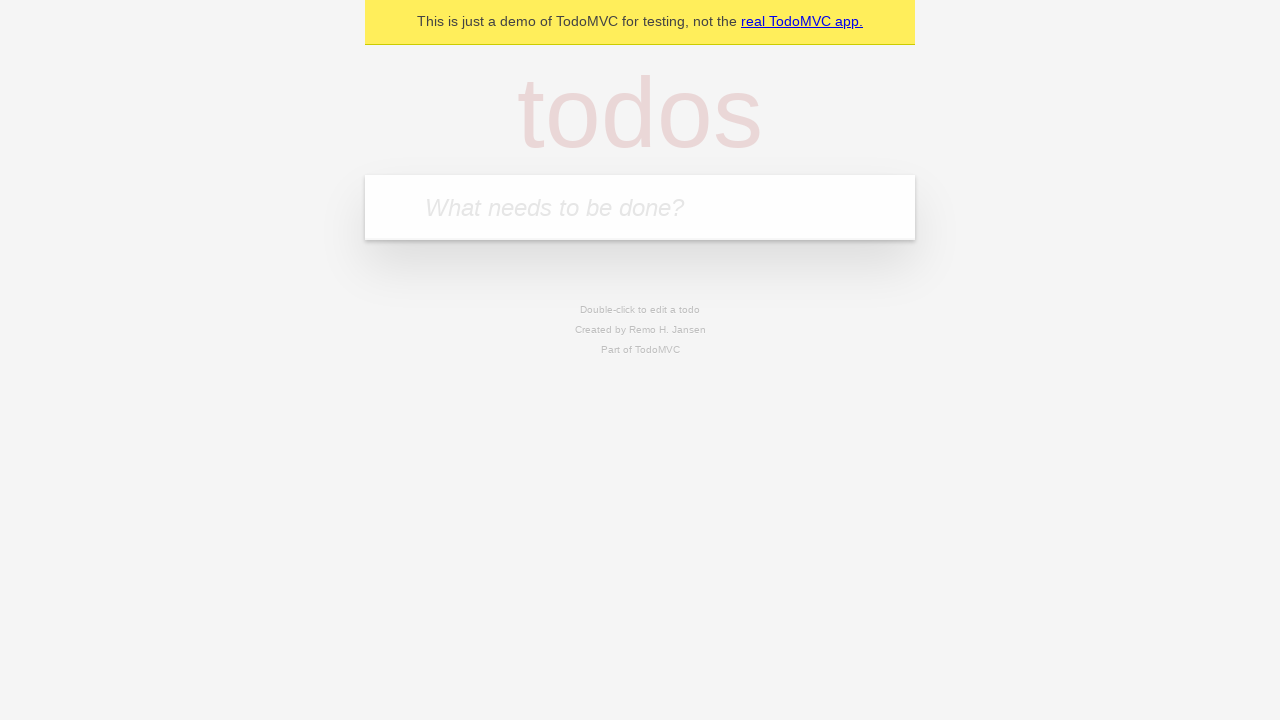

Located the 'What needs to be done?' input field
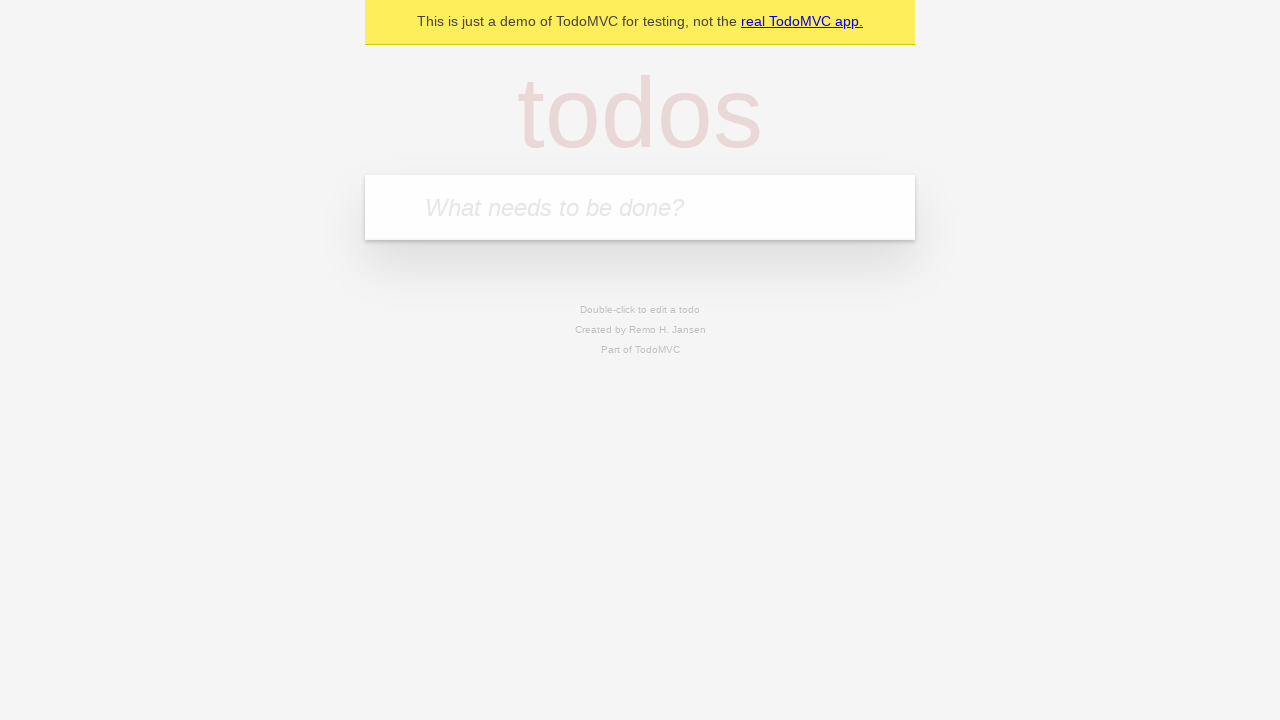

Filled first todo with 'buy some cheese' on internal:attr=[placeholder="What needs to be done?"i]
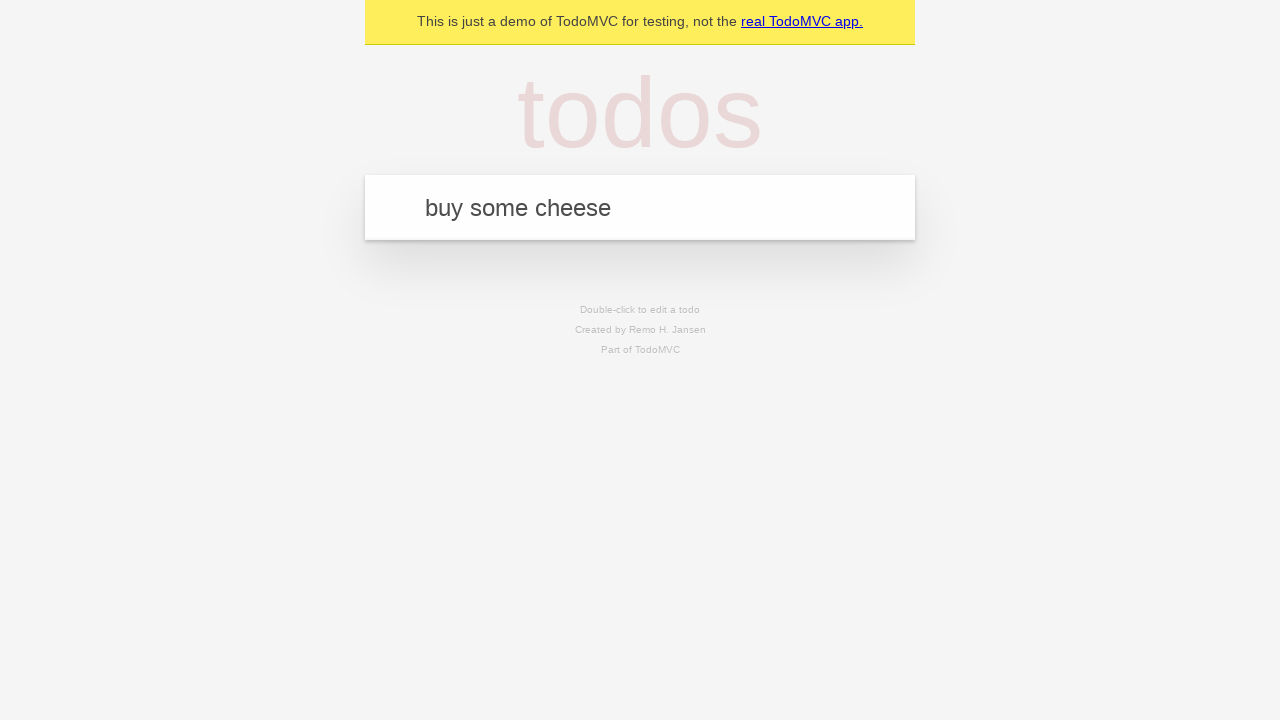

Pressed Enter to create first todo item on internal:attr=[placeholder="What needs to be done?"i]
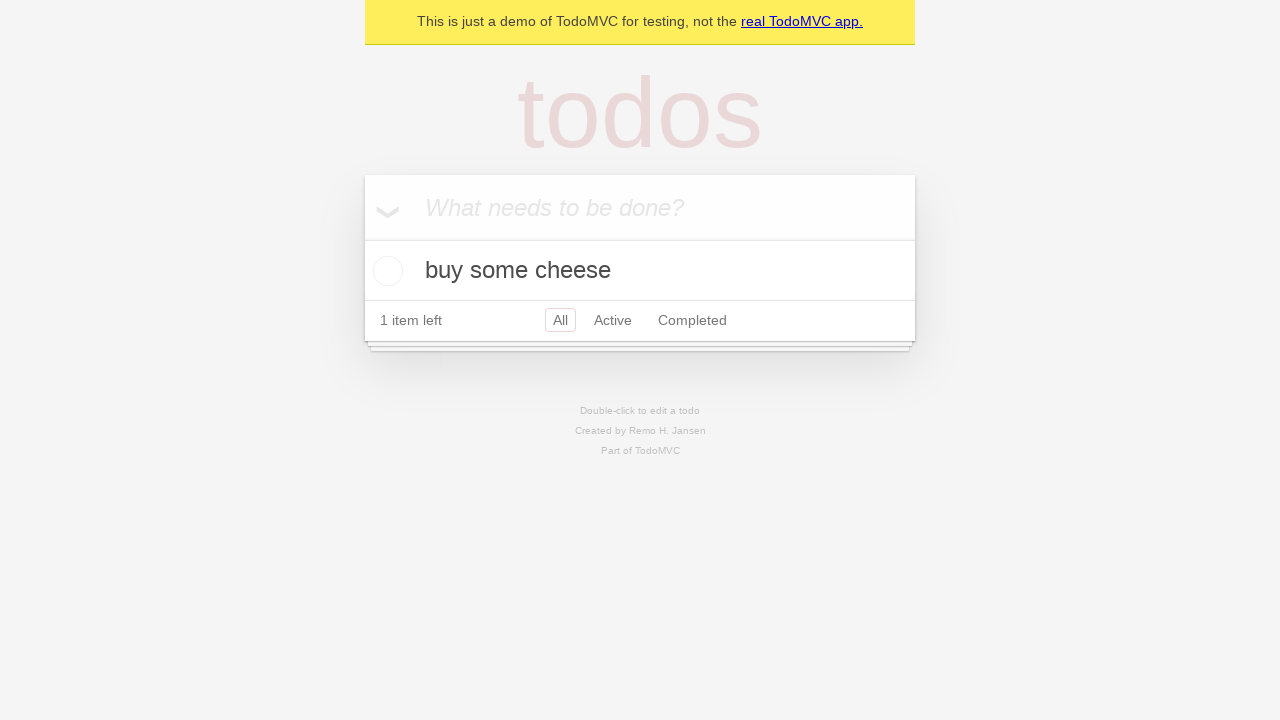

Todo counter updated after creating first item
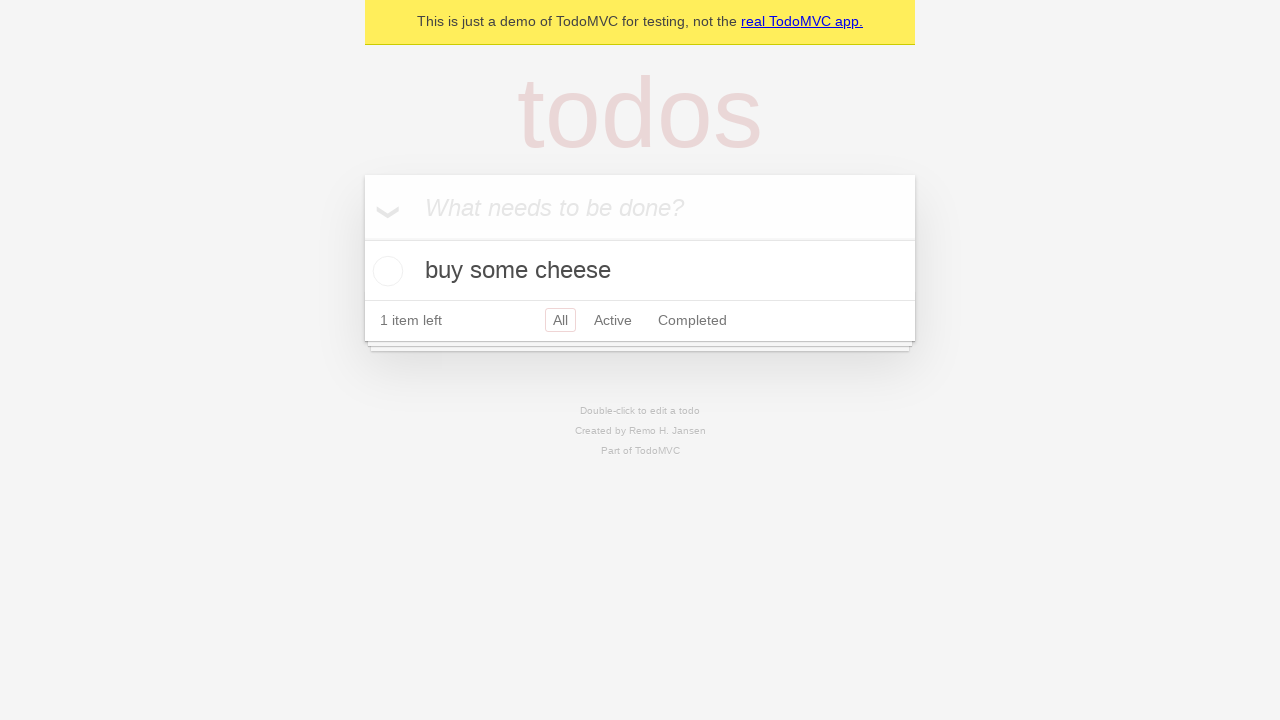

Filled second todo with 'feed the cat' on internal:attr=[placeholder="What needs to be done?"i]
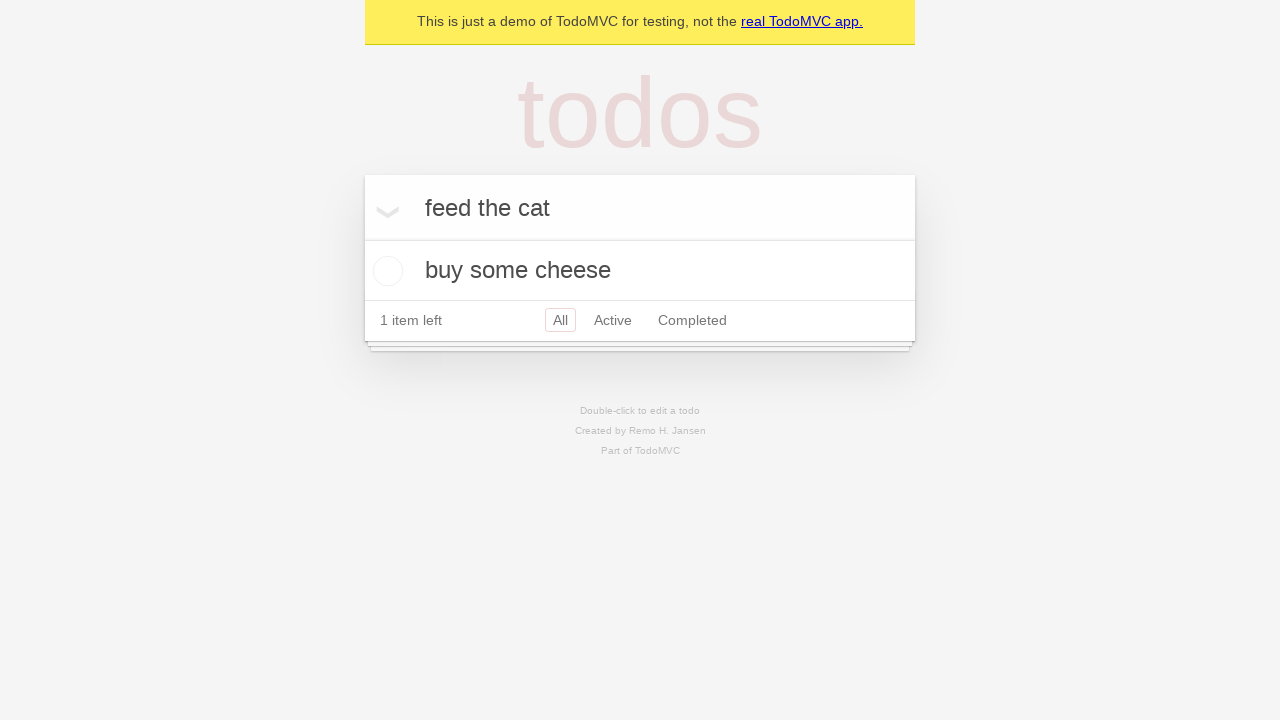

Pressed Enter to create second todo item on internal:attr=[placeholder="What needs to be done?"i]
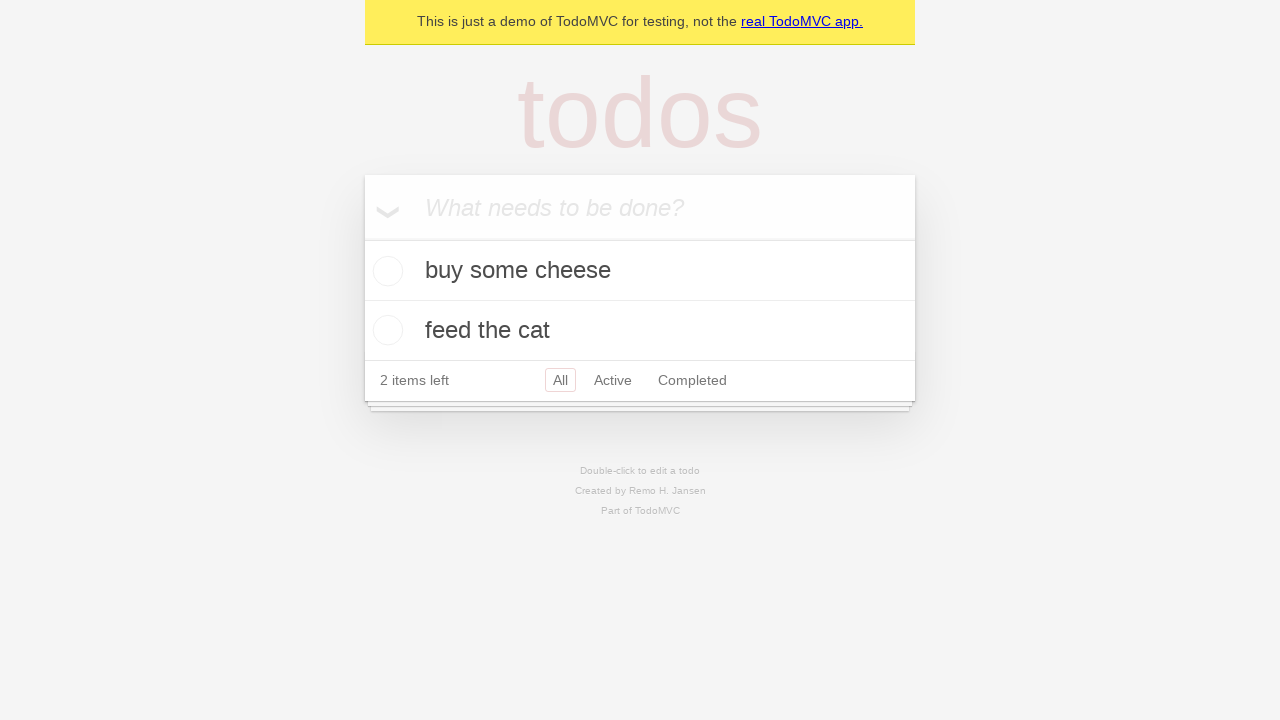

Todo counter updated after creating second item, now displaying correct number of todo items
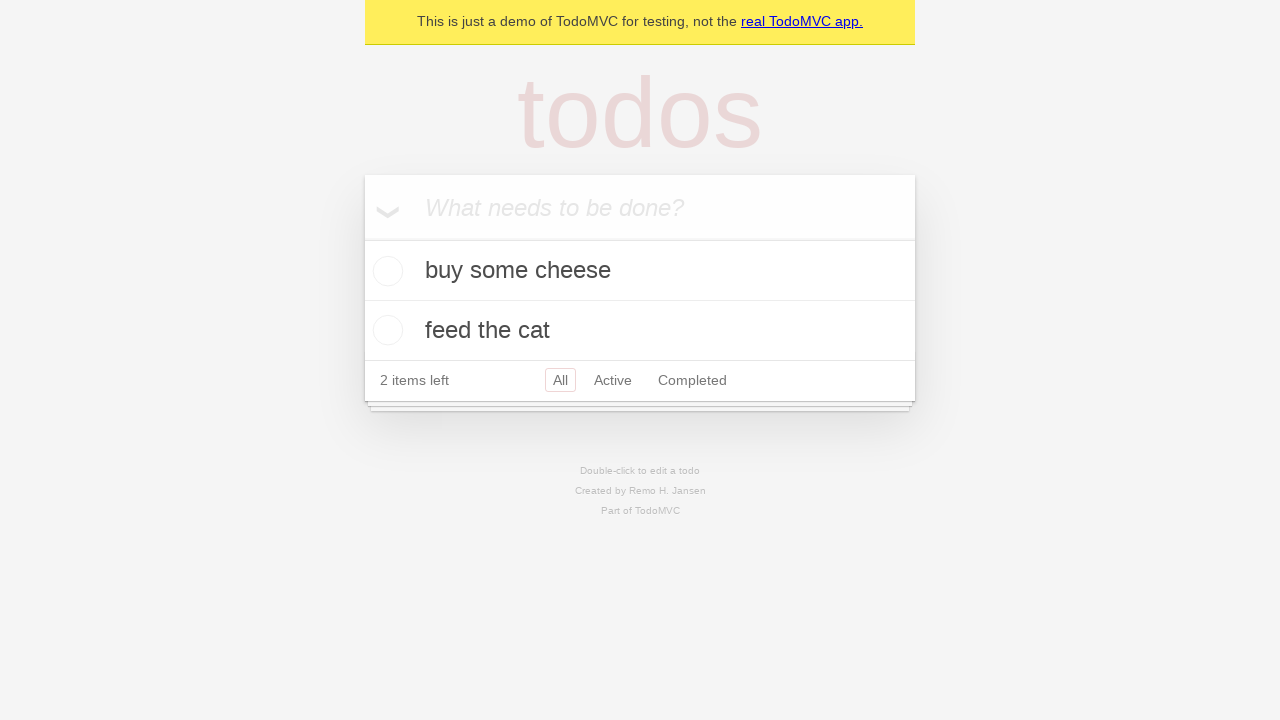

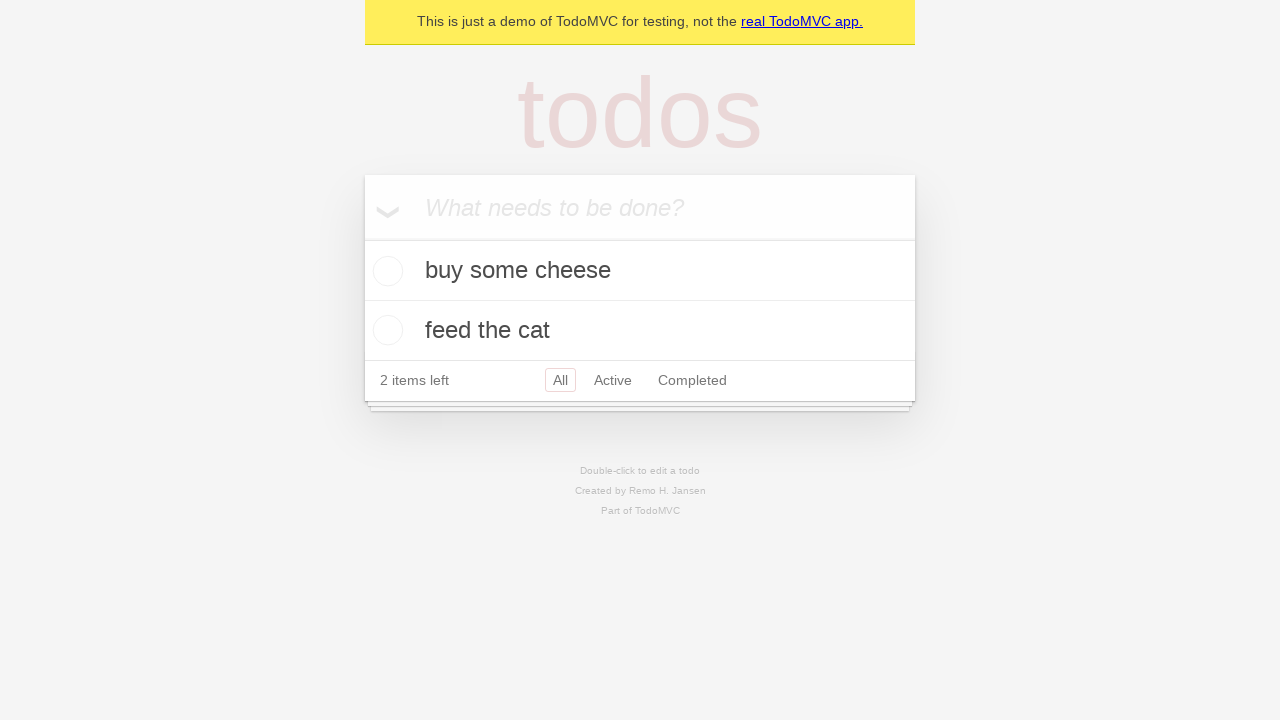